Tests dropdown functionality by navigating to the Dropdown page, verifying dropdown options, and selecting different values.

Starting URL: http://the-internet.herokuapp.com

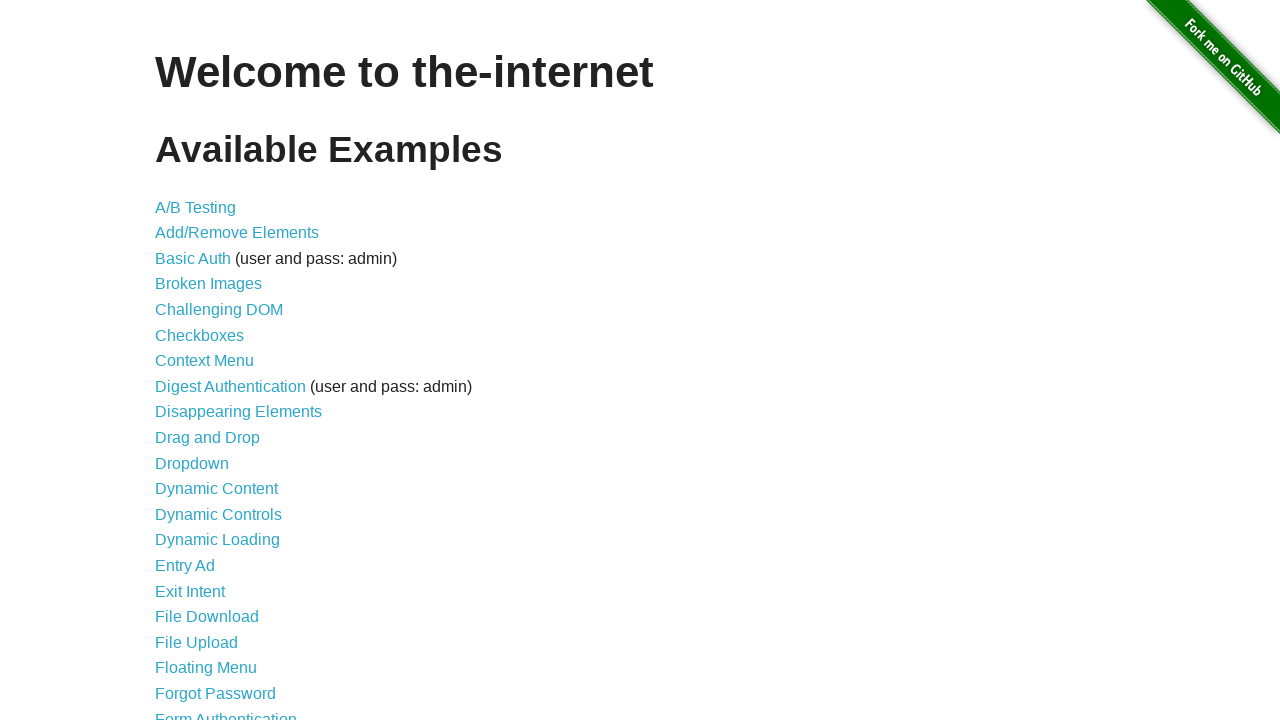

Clicked on Dropdown link to navigate to Dropdown page at (192, 463) on text=Dropdown
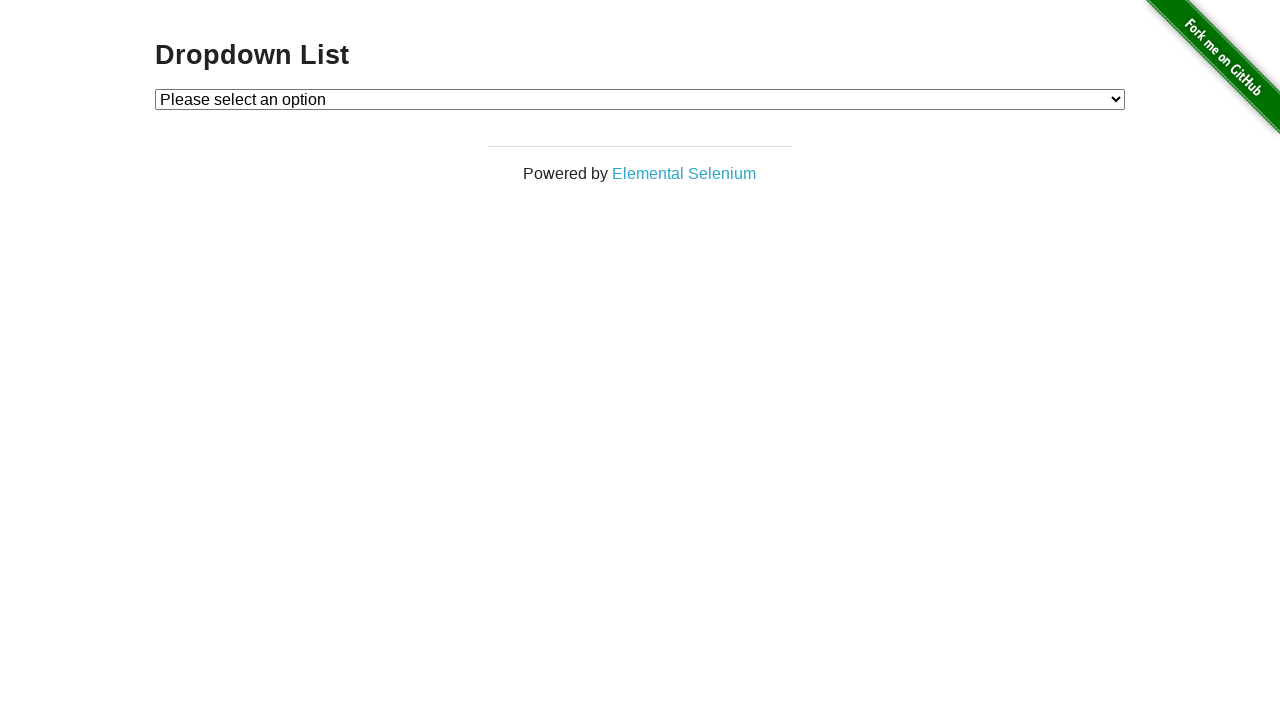

Located dropdown element with ID 'dropdown'
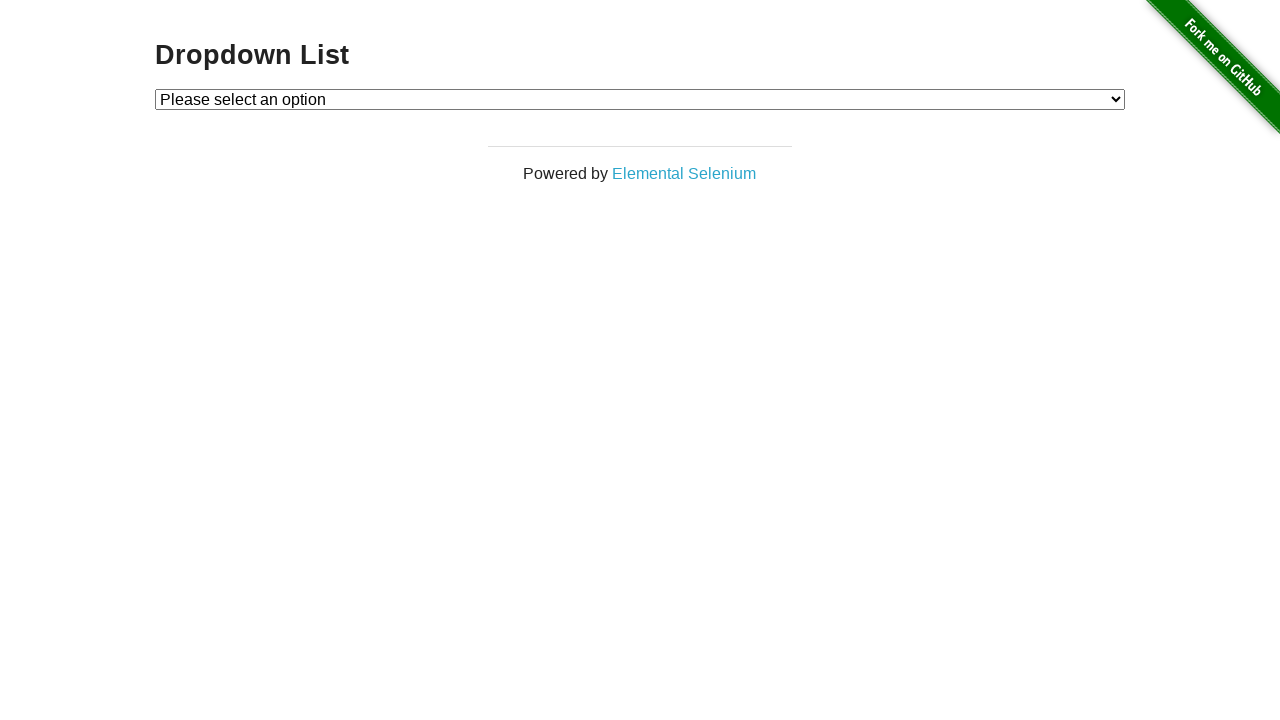

Located all option elements in dropdown
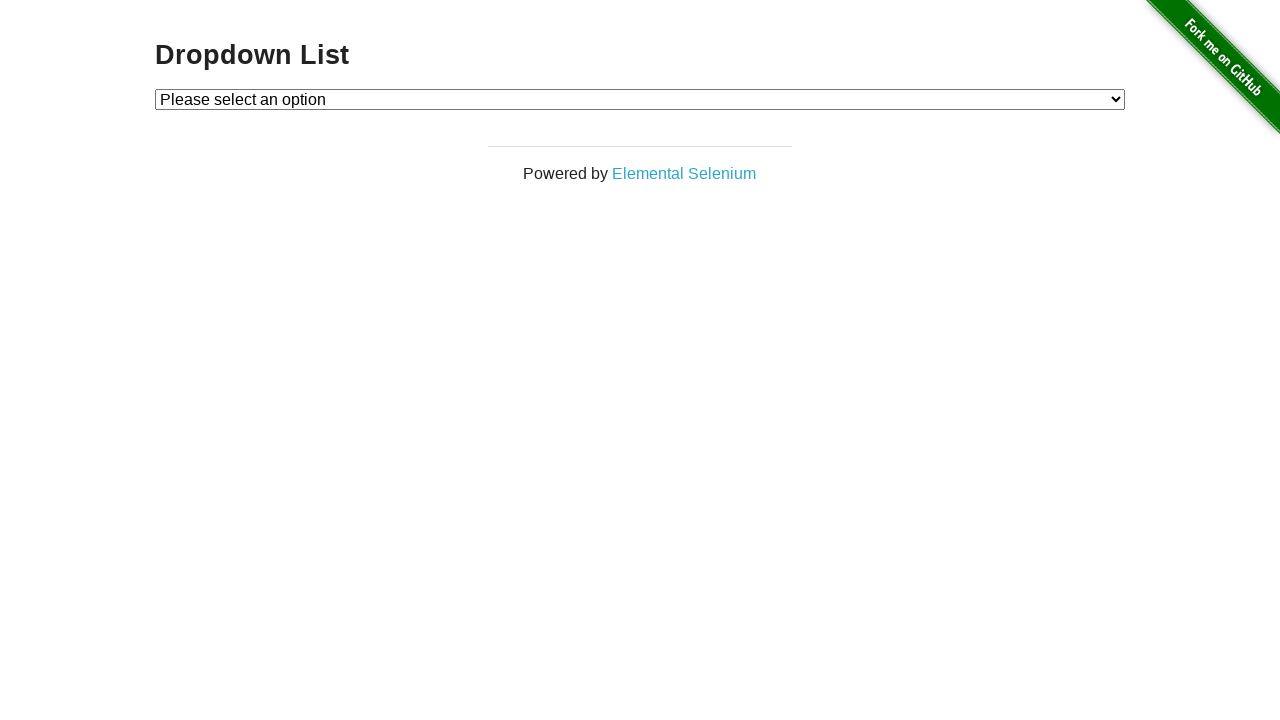

Verified dropdown has exactly 3 options
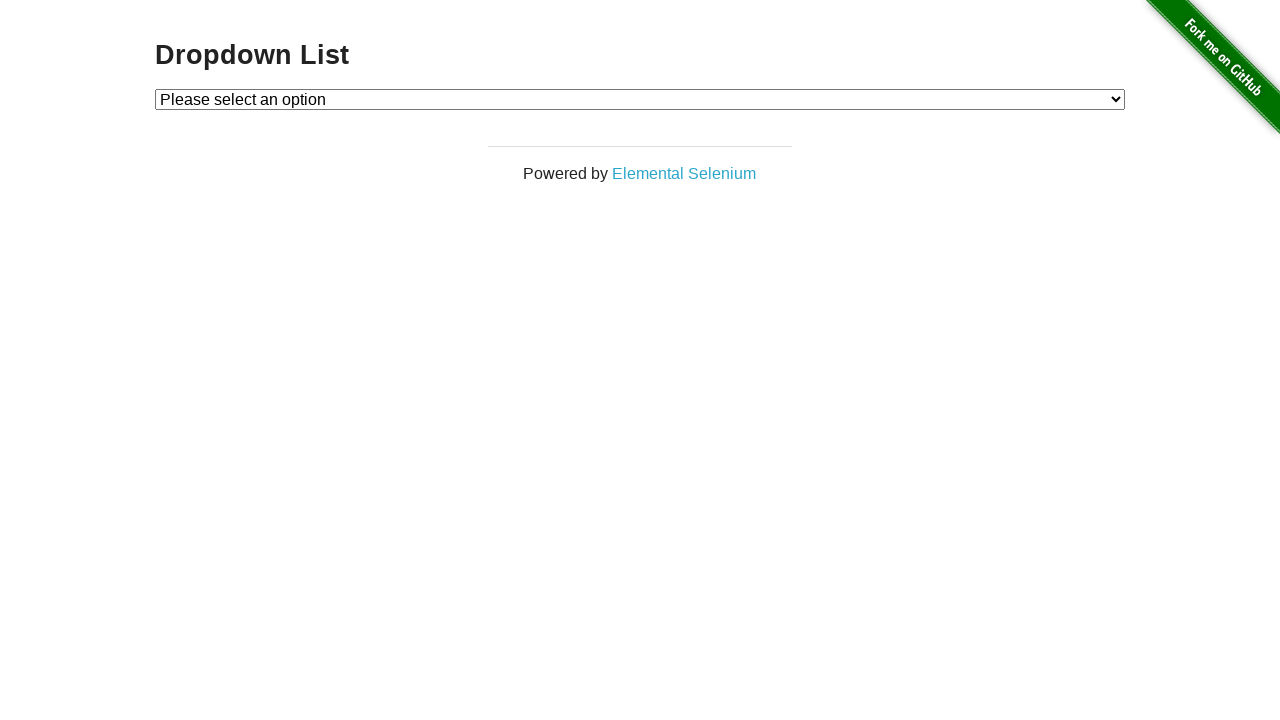

Verified default selected option contains 'Please select an option'
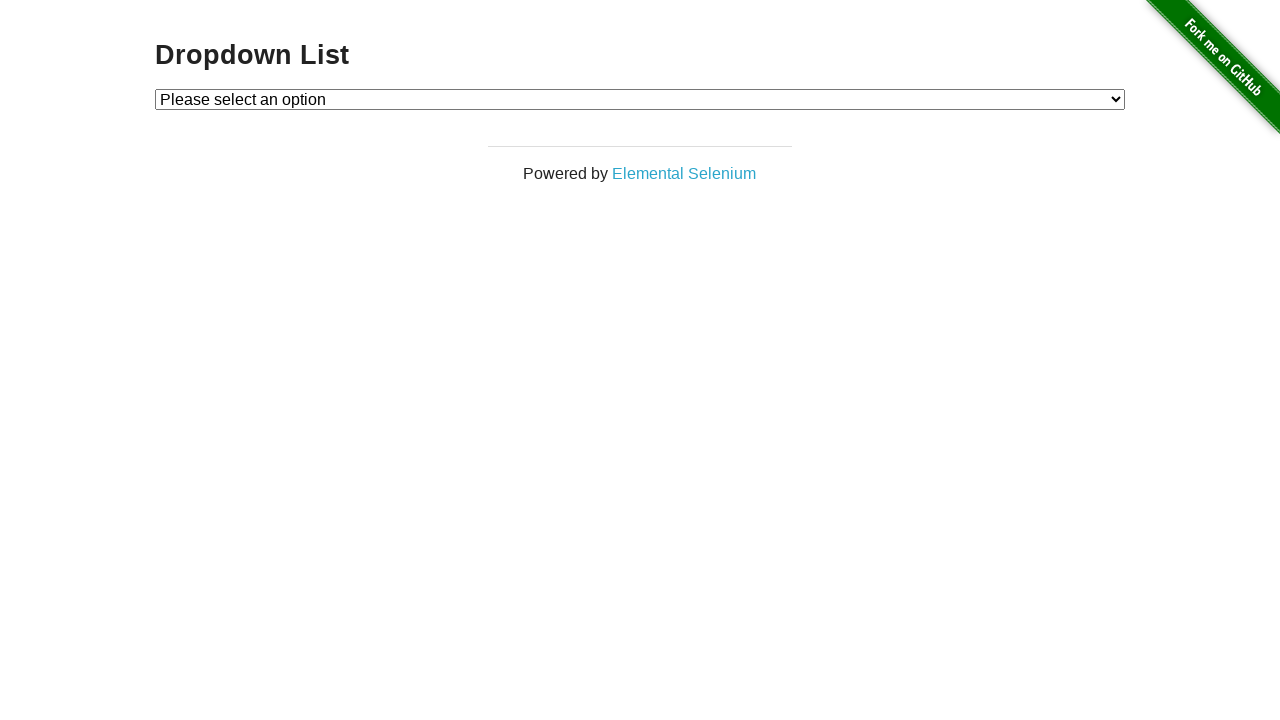

Verified first option is disabled
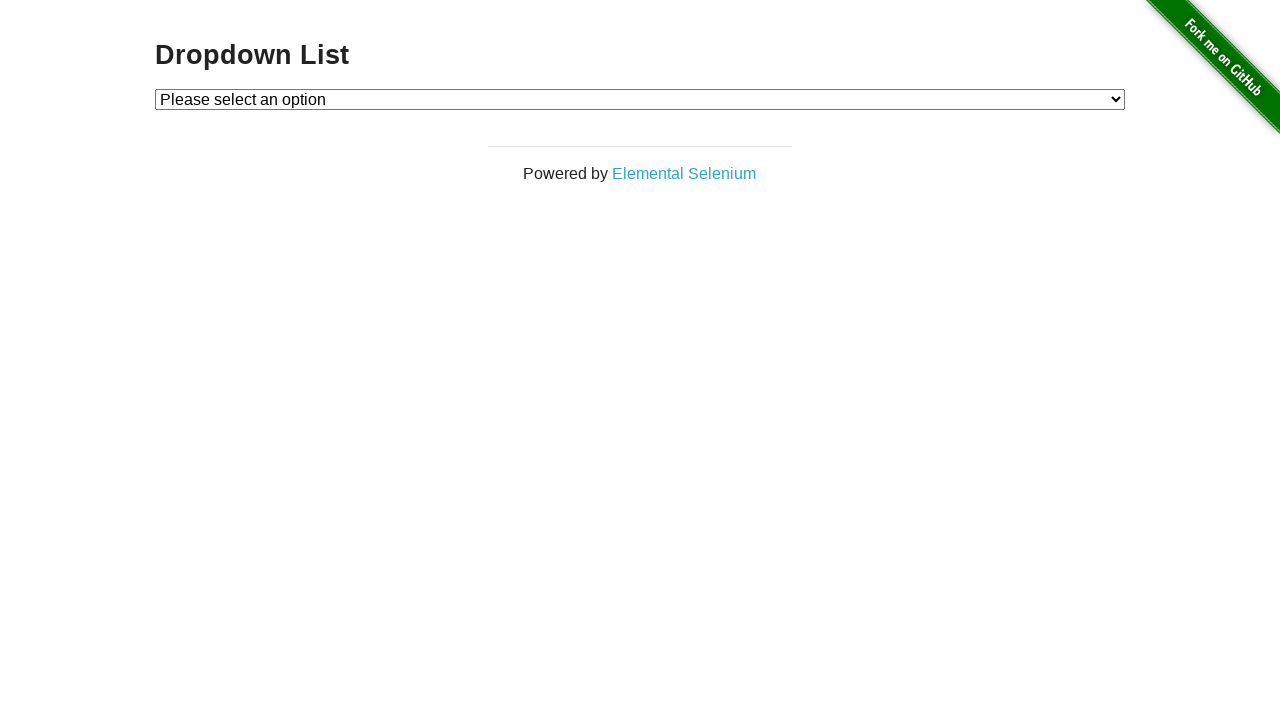

Verified second option text is 'Option 1'
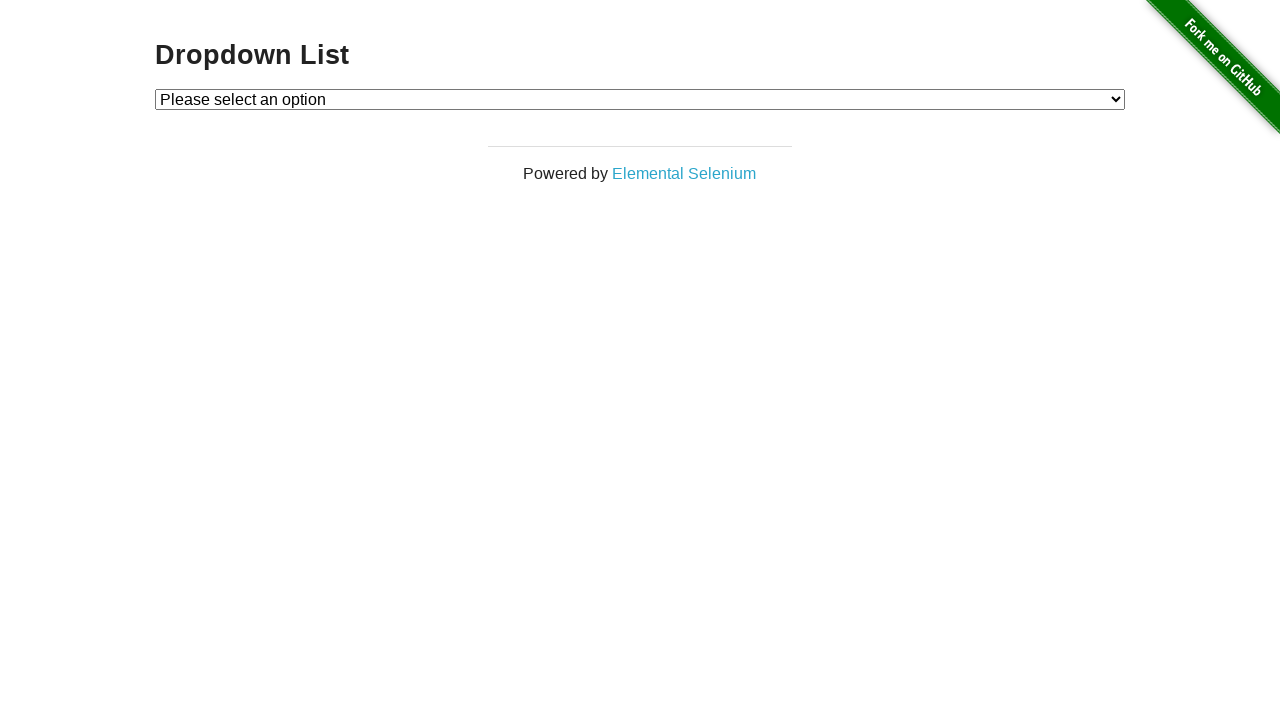

Verified third option text is 'Option 2'
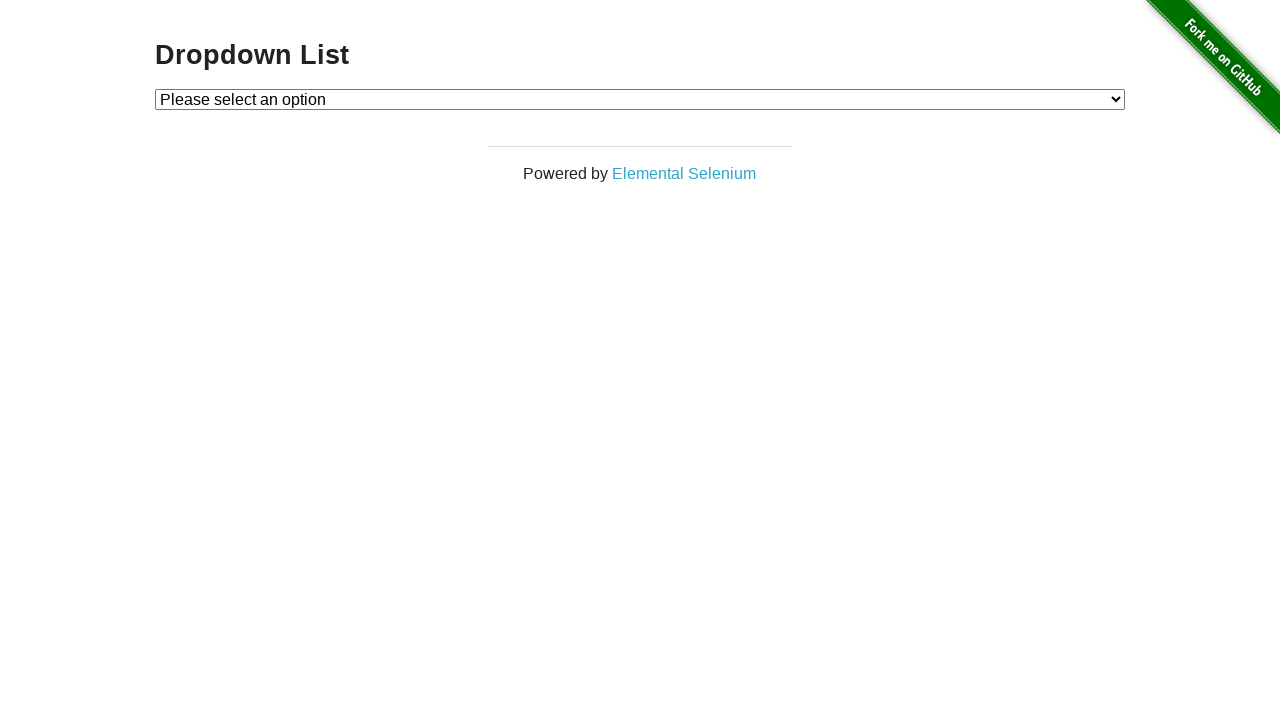

Selected Option 1 from dropdown by value '1' on #dropdown
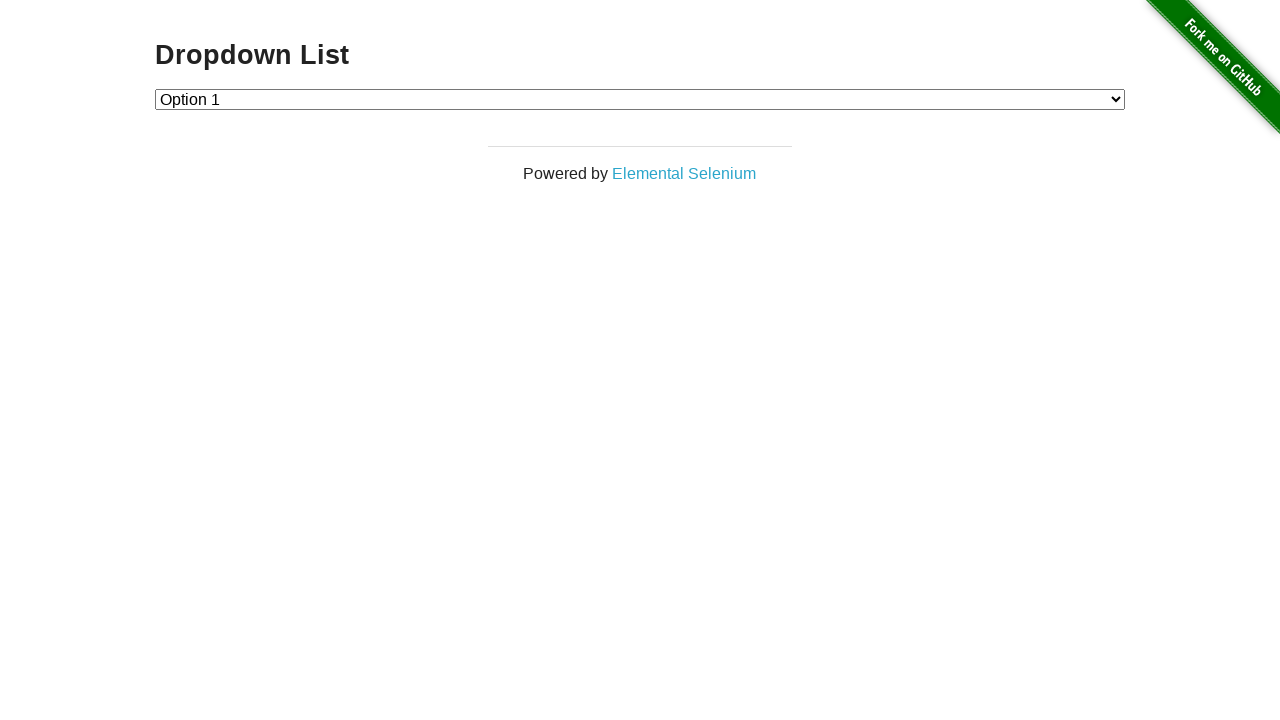

Verified dropdown input value is '1' - Option 1 successfully selected
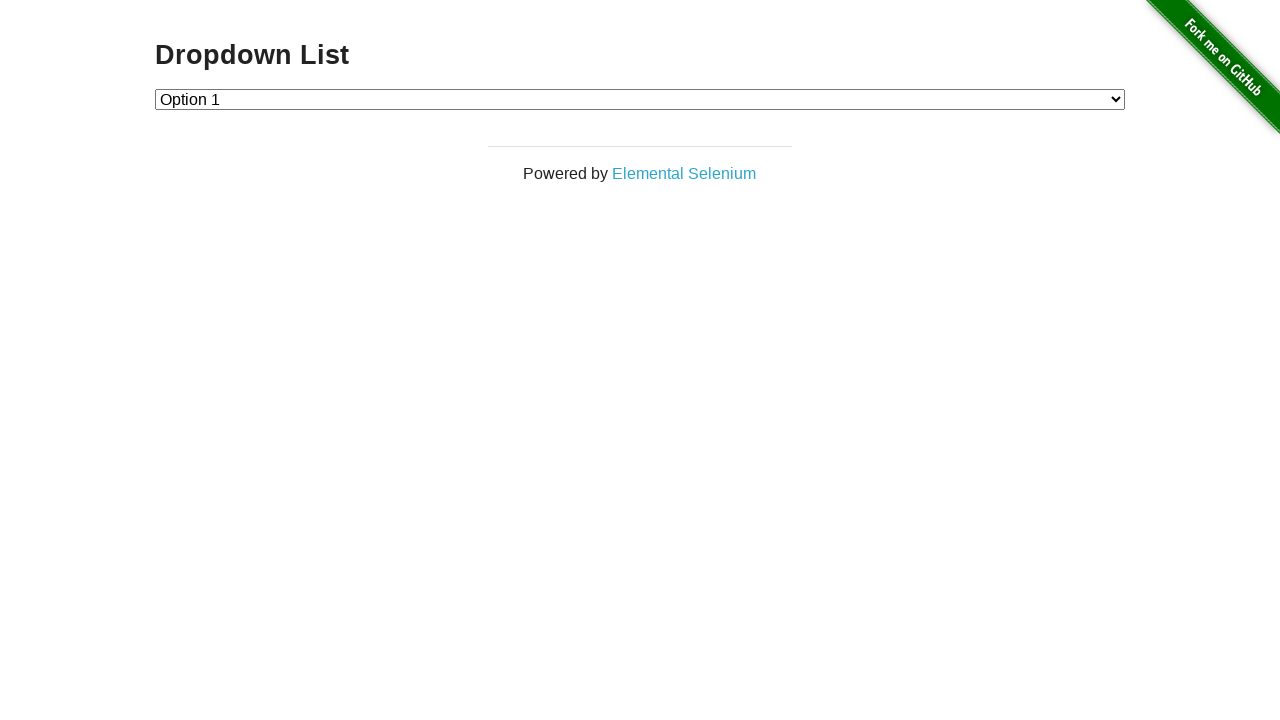

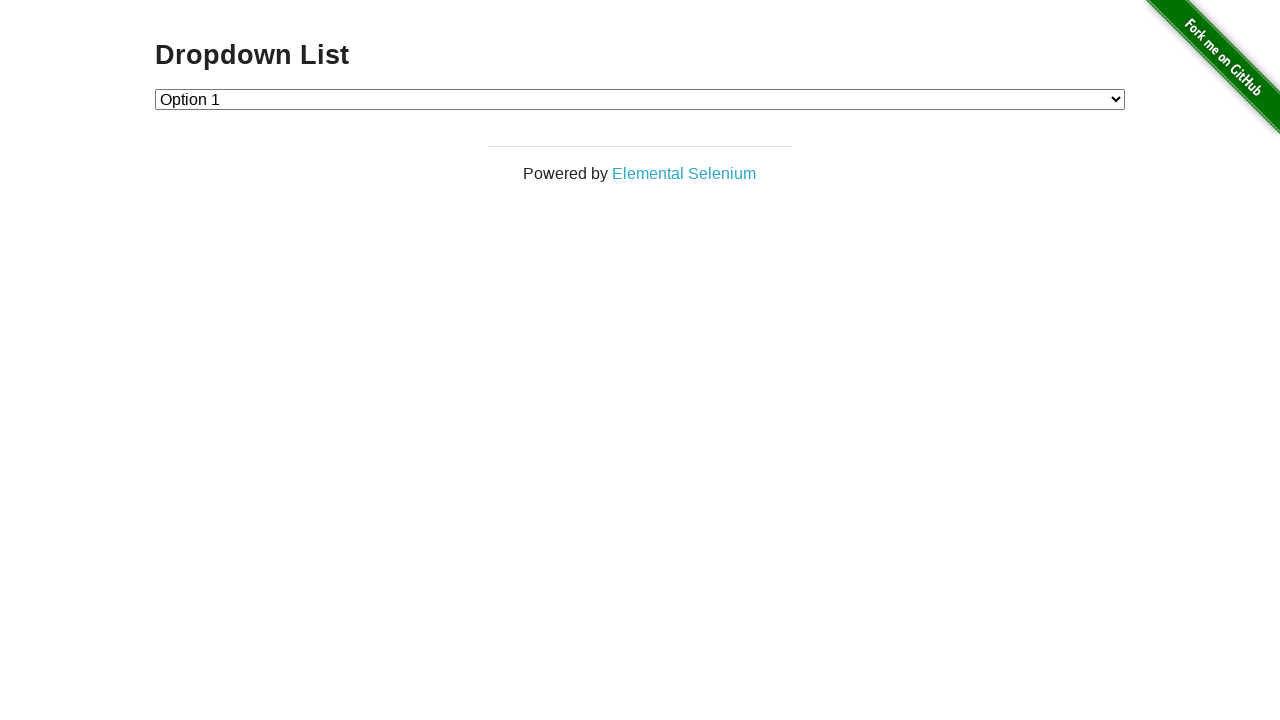